Tests navigation through an Angular demo application by browsing products, selecting Selenium course, and adding it to cart

Starting URL: https://rahulshettyacademy.com/angularAppdemo/

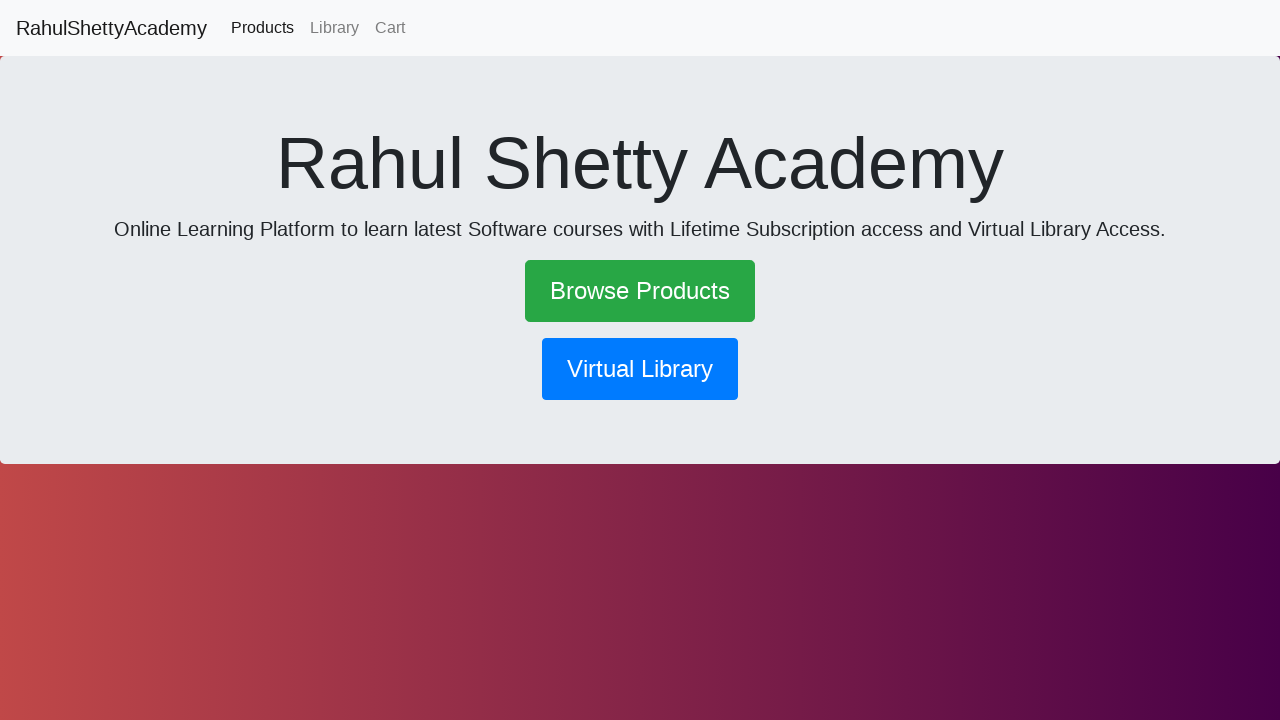

Clicked on Browse Products link at (640, 291) on text=Browse Products
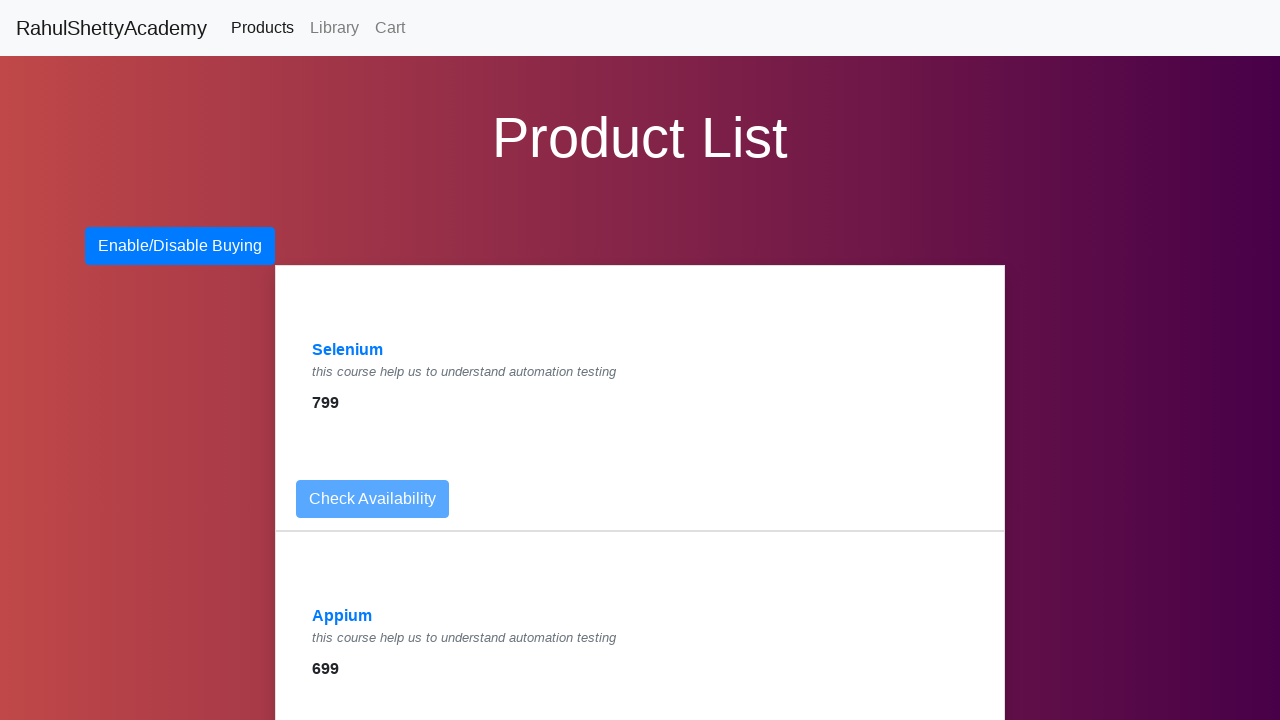

Clicked on Selenium course at (348, 350) on text=Selenium
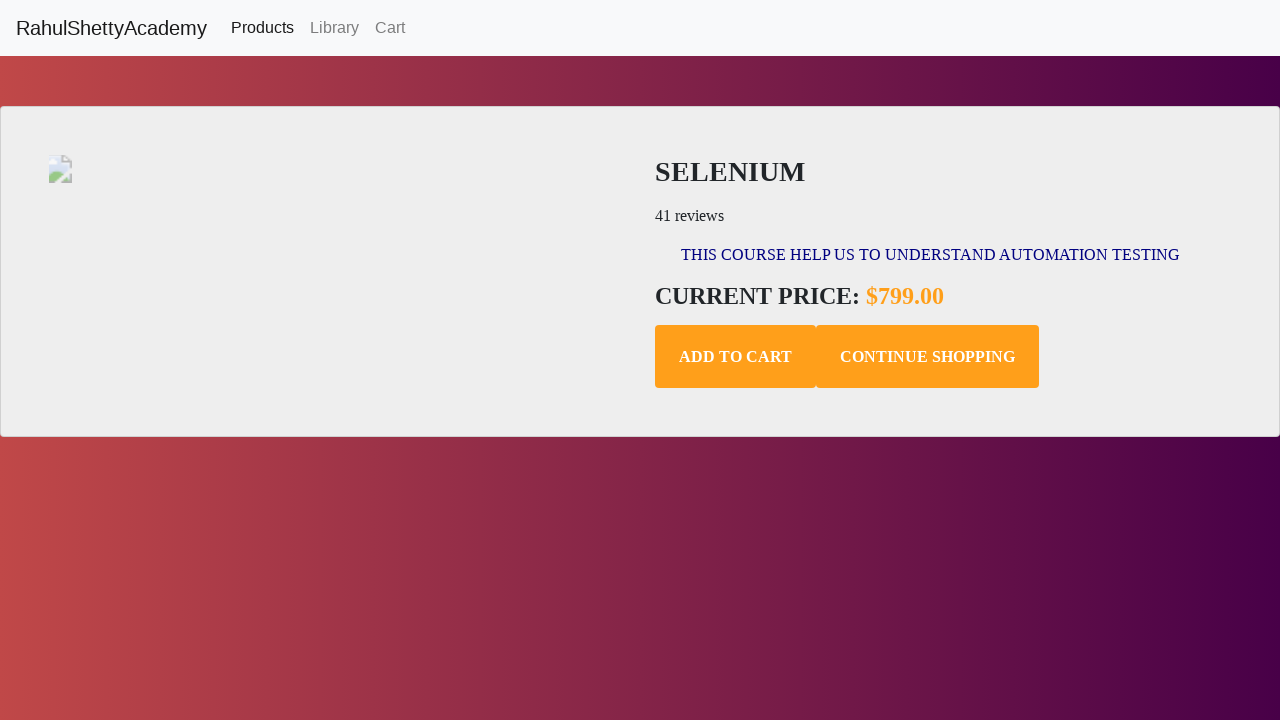

Clicked Add to Cart button to add Selenium course to cart at (736, 357) on button:has-text('Add to Cart')
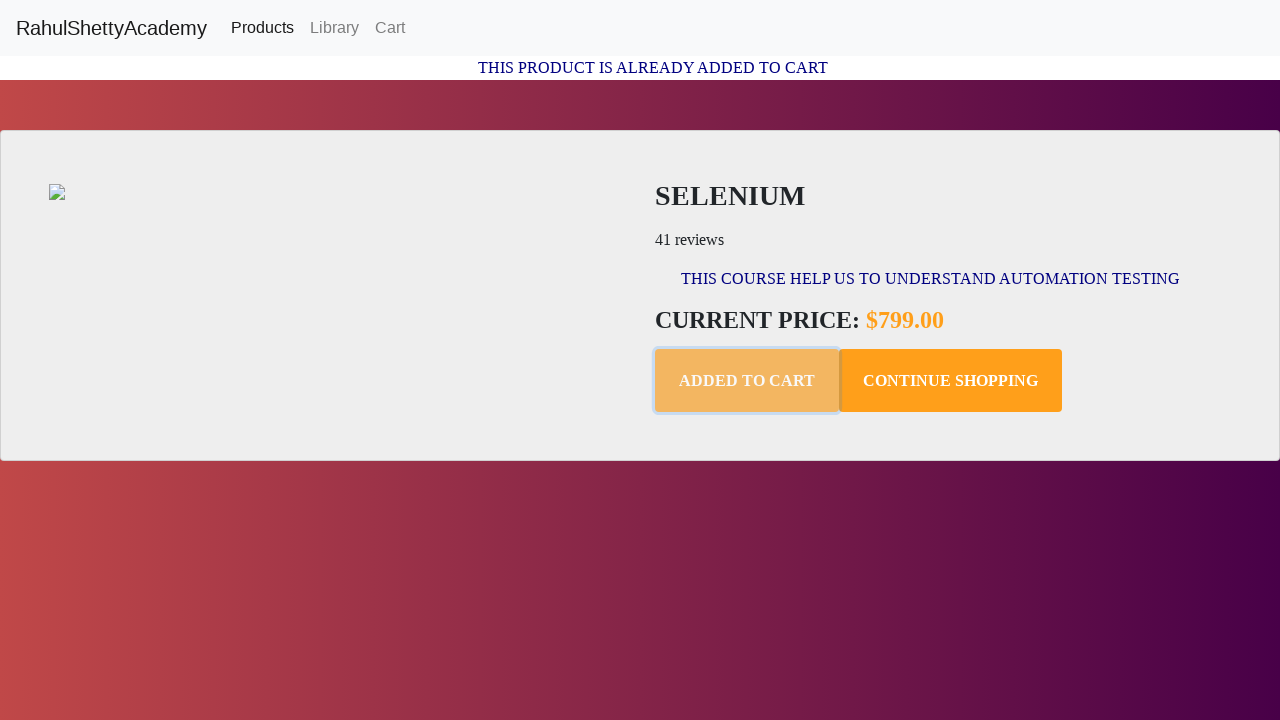

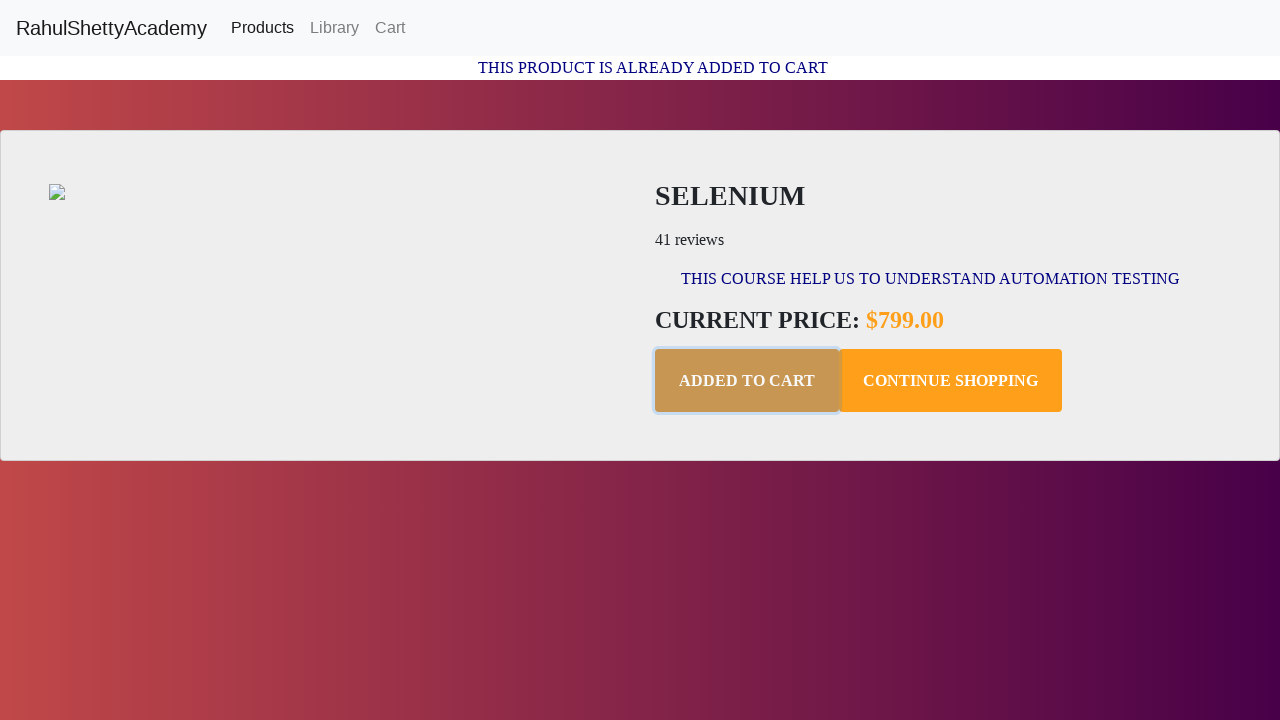